Navigates to DuckDuckGo and verifies the search box is displayed with correct placeholder text

Starting URL: https://www.duckduckgo.com

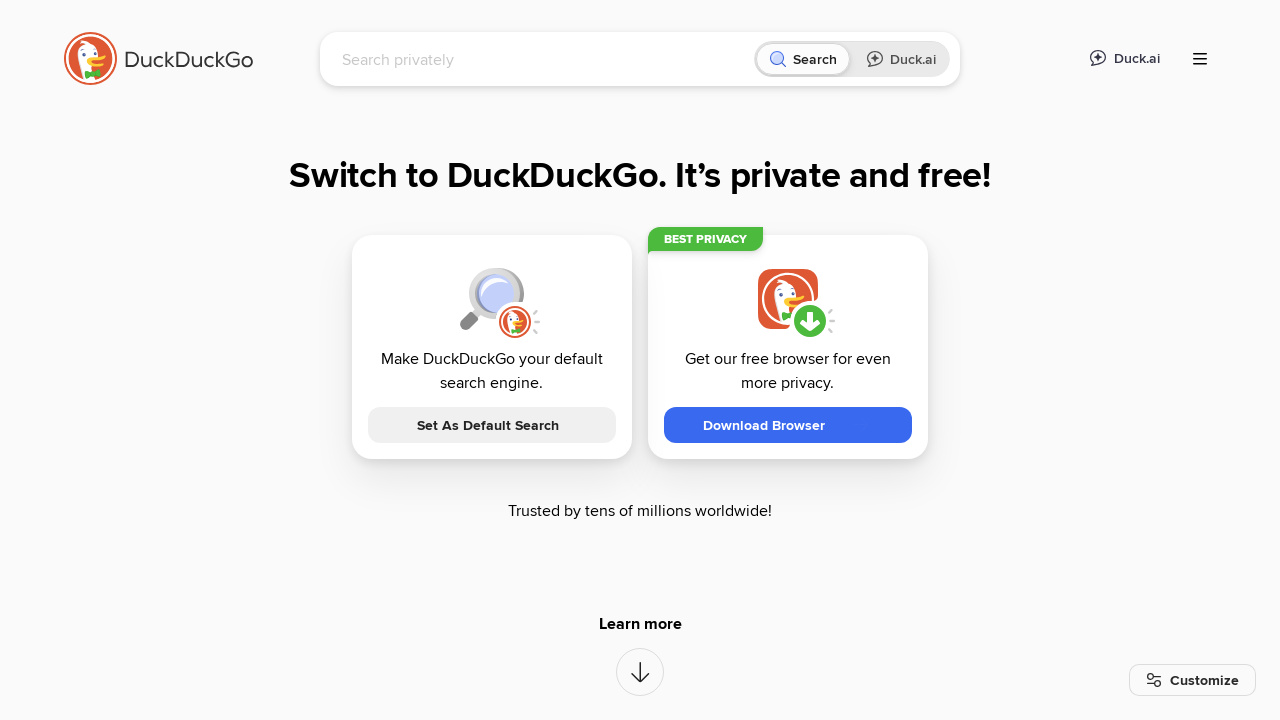

Navigated to DuckDuckGo homepage
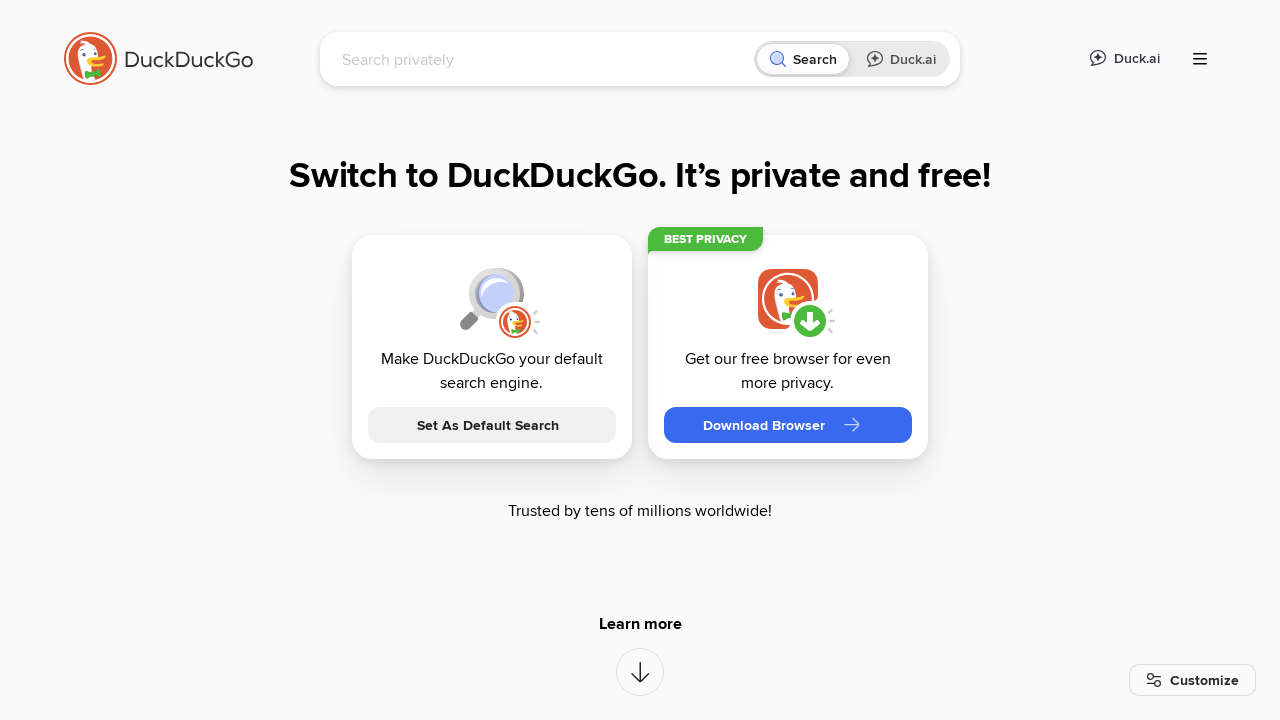

Search box became visible
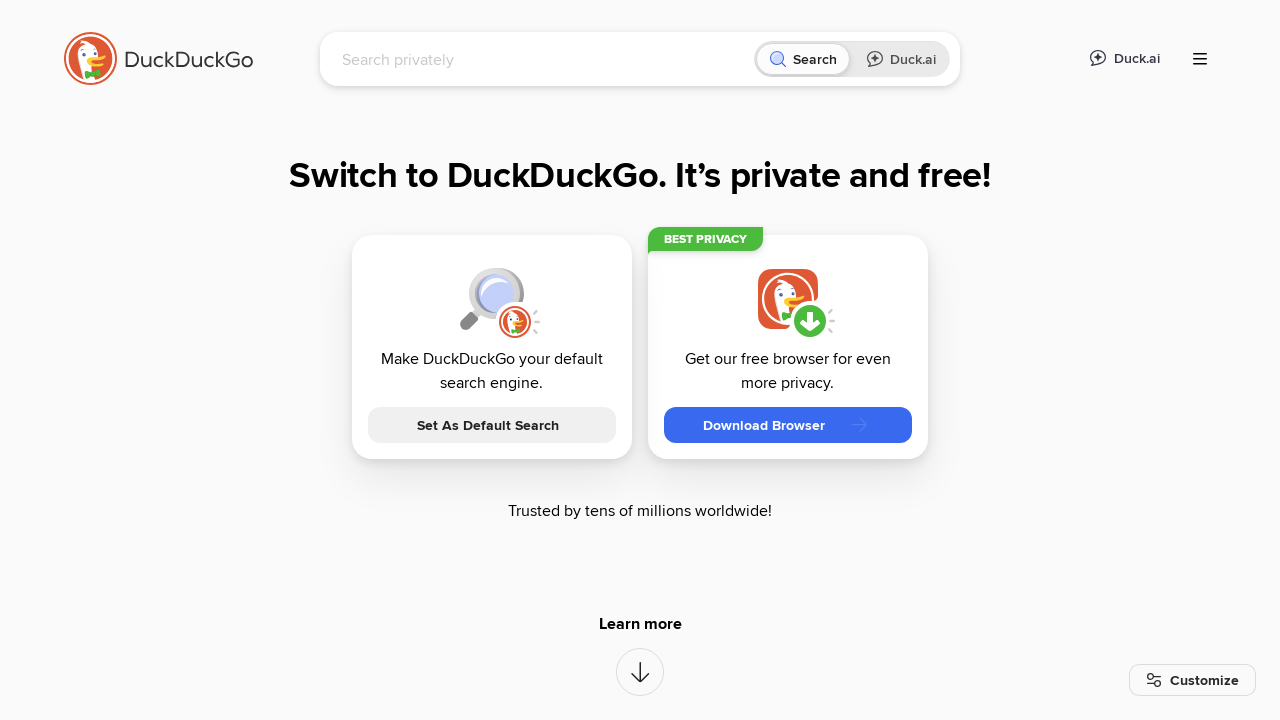

Located search box element
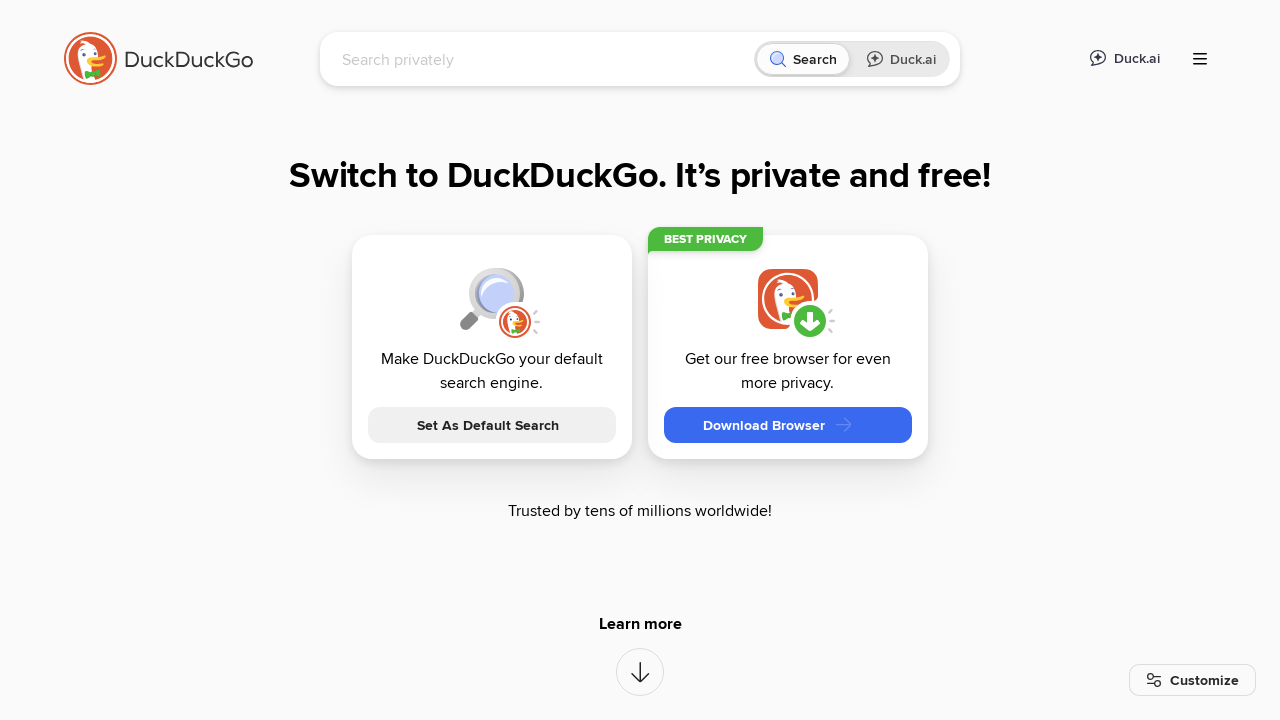

Retrieved search box placeholder text: 'Search privately'
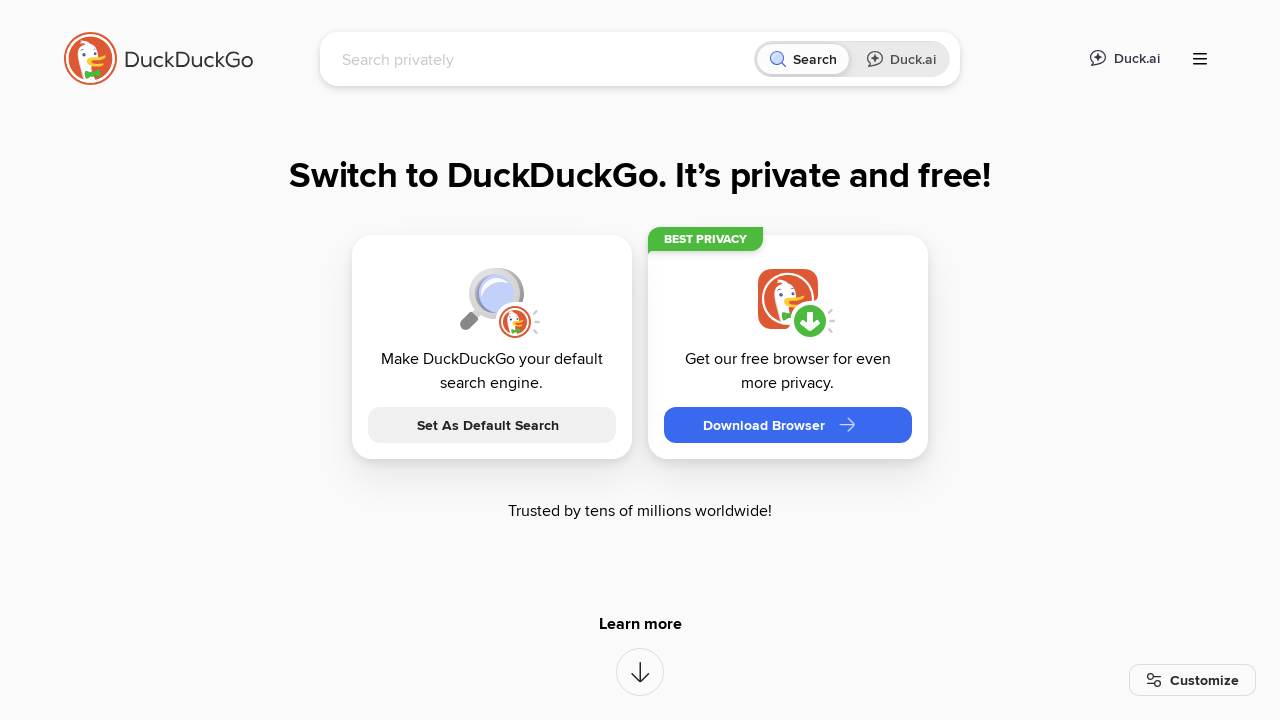

Verified search box has correct placeholder text
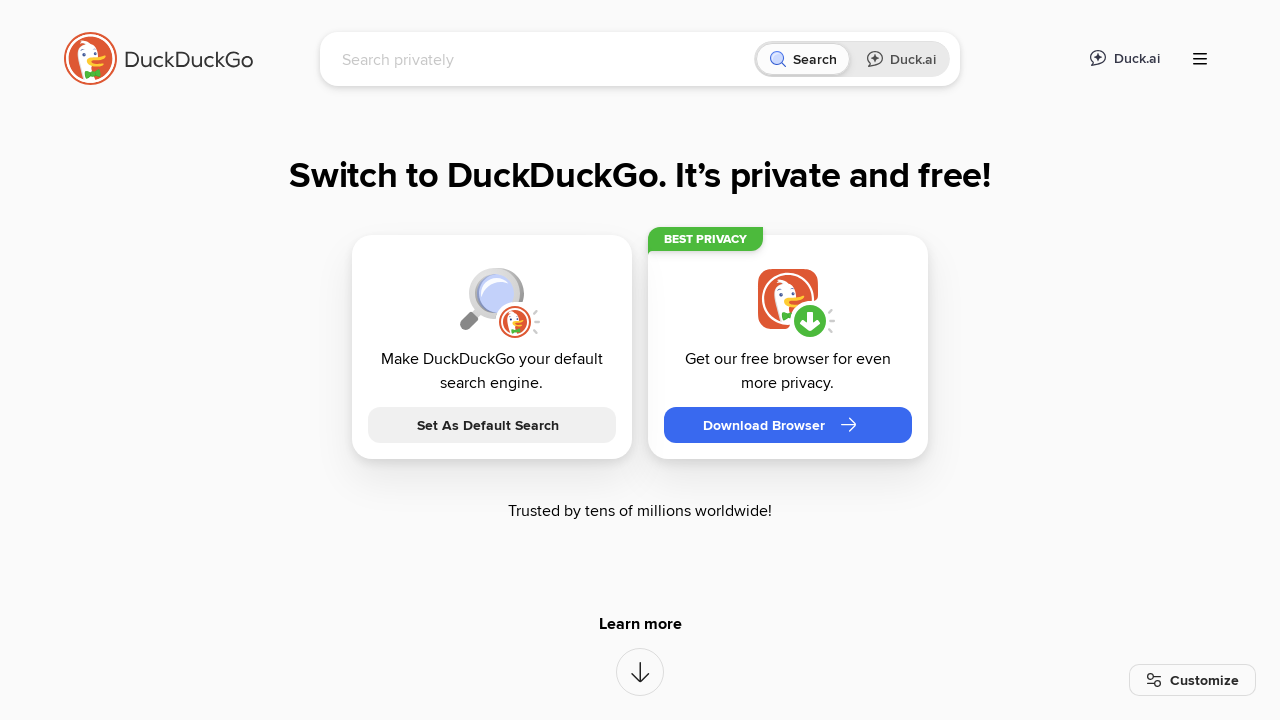

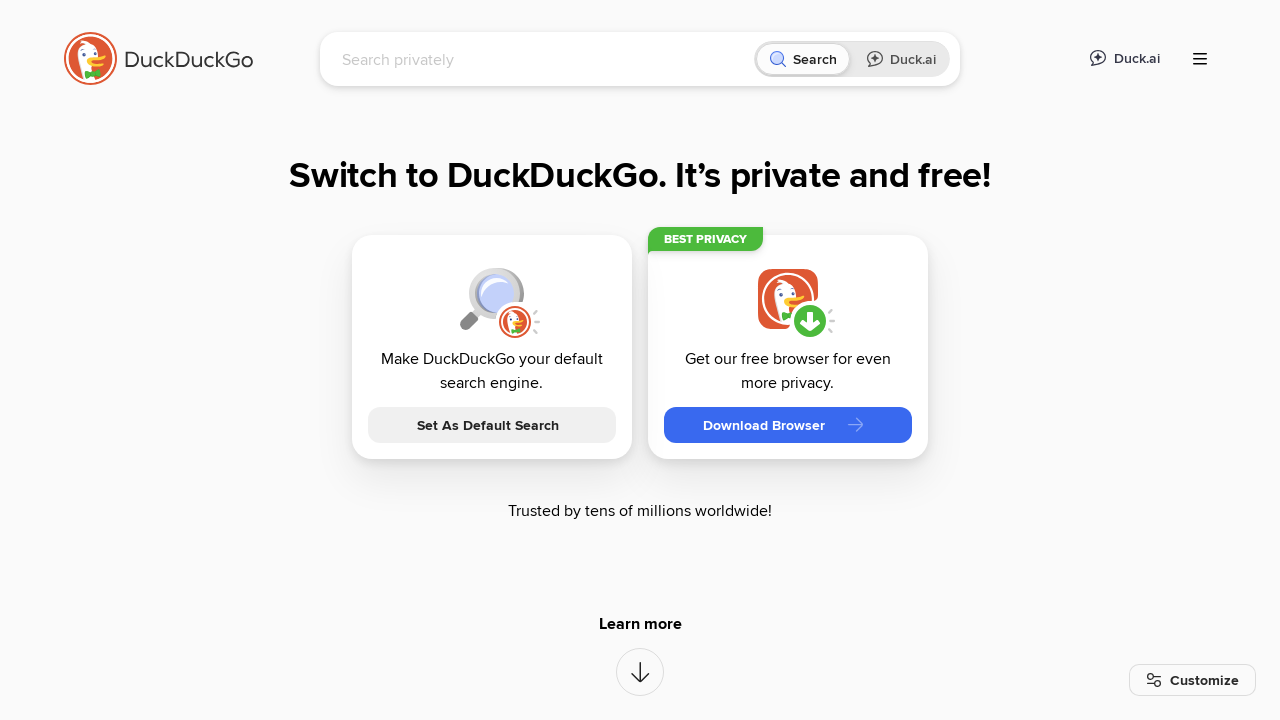